Tests browser navigation functionality on NASA website by performing various browser operations including navigation, back/forward buttons, and page refresh

Starting URL: https://www.nasa.gov/

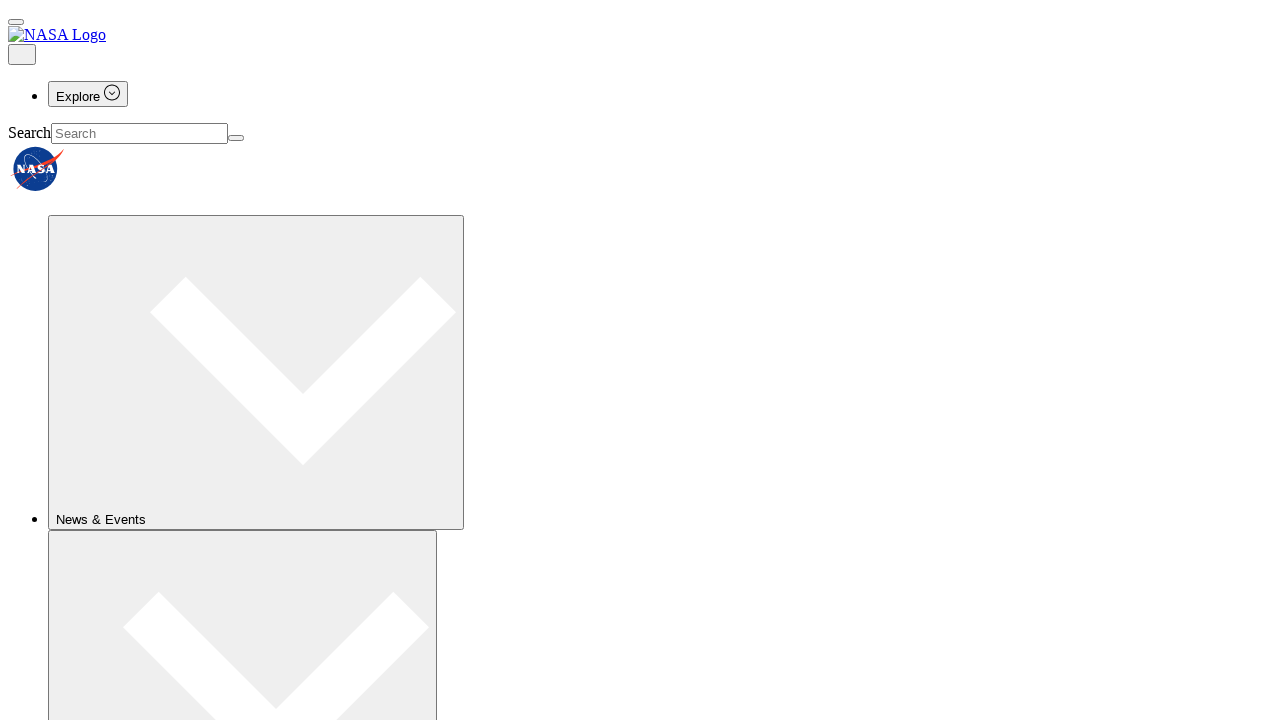

Refreshed the NASA homepage
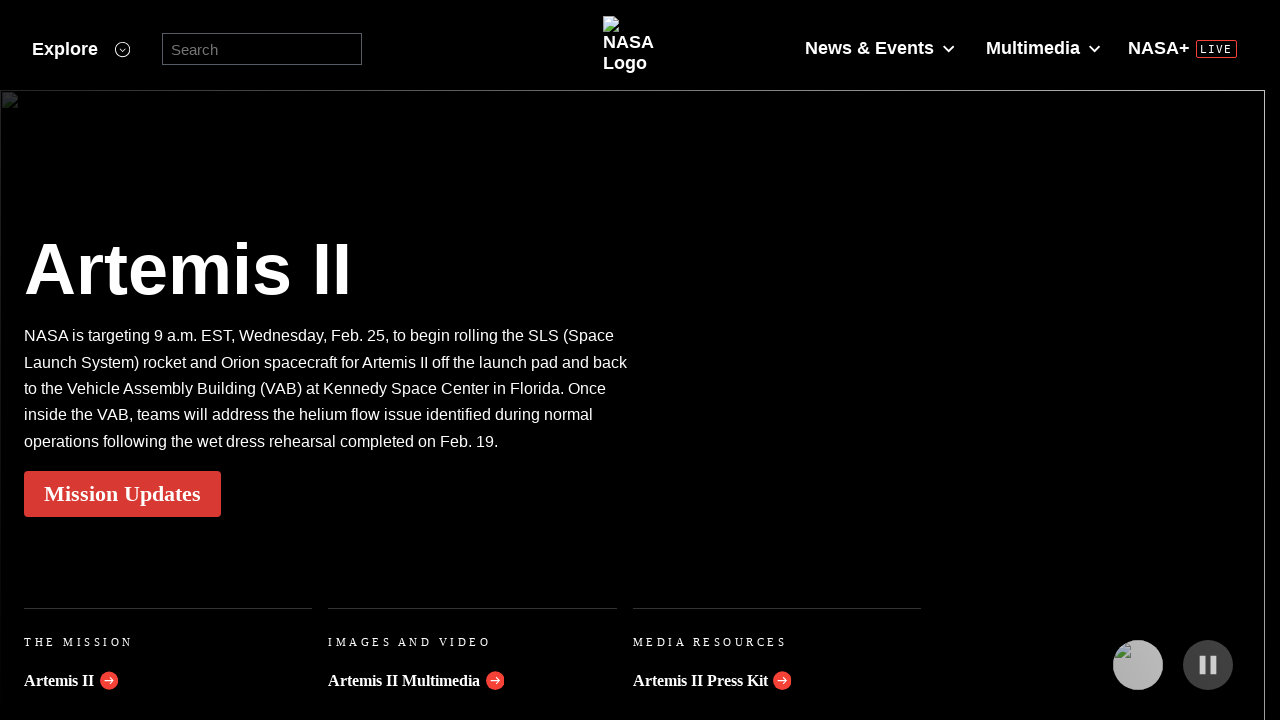

Navigated to NASA humans in space section
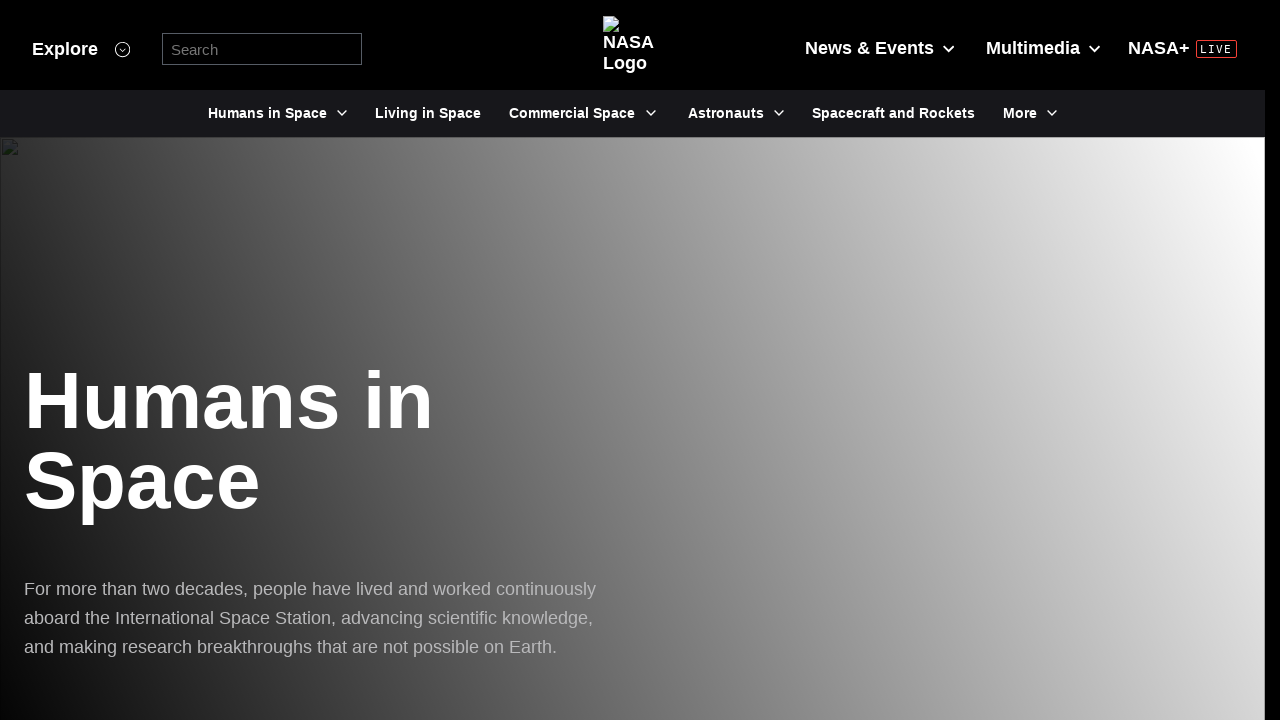

Clicked back button to return to previous page
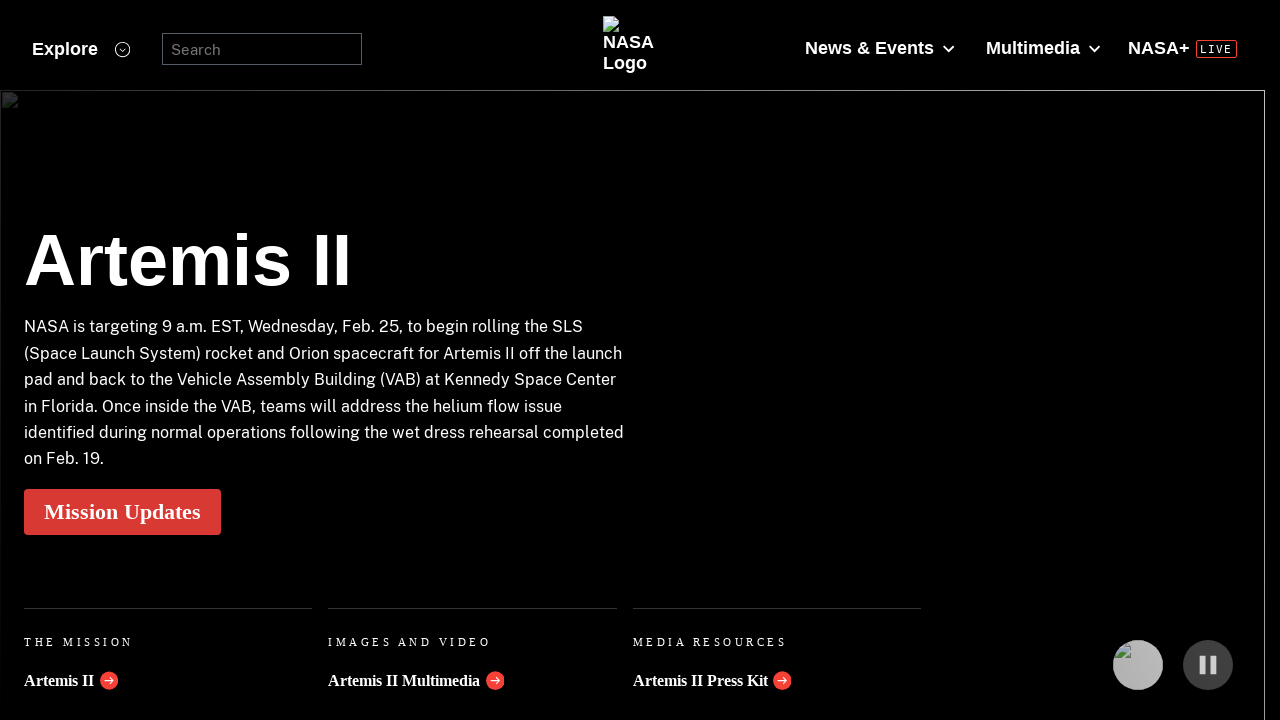

Clicked forward button to return to humans in space page
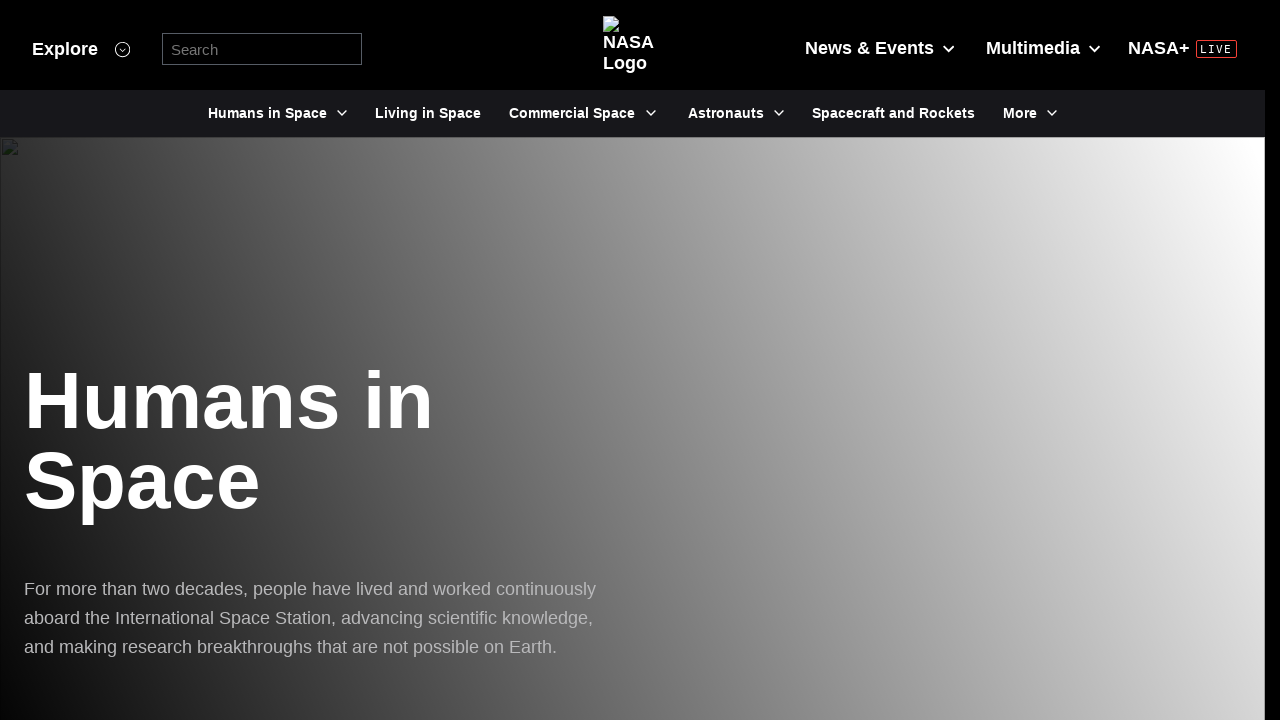

Retrieved page title
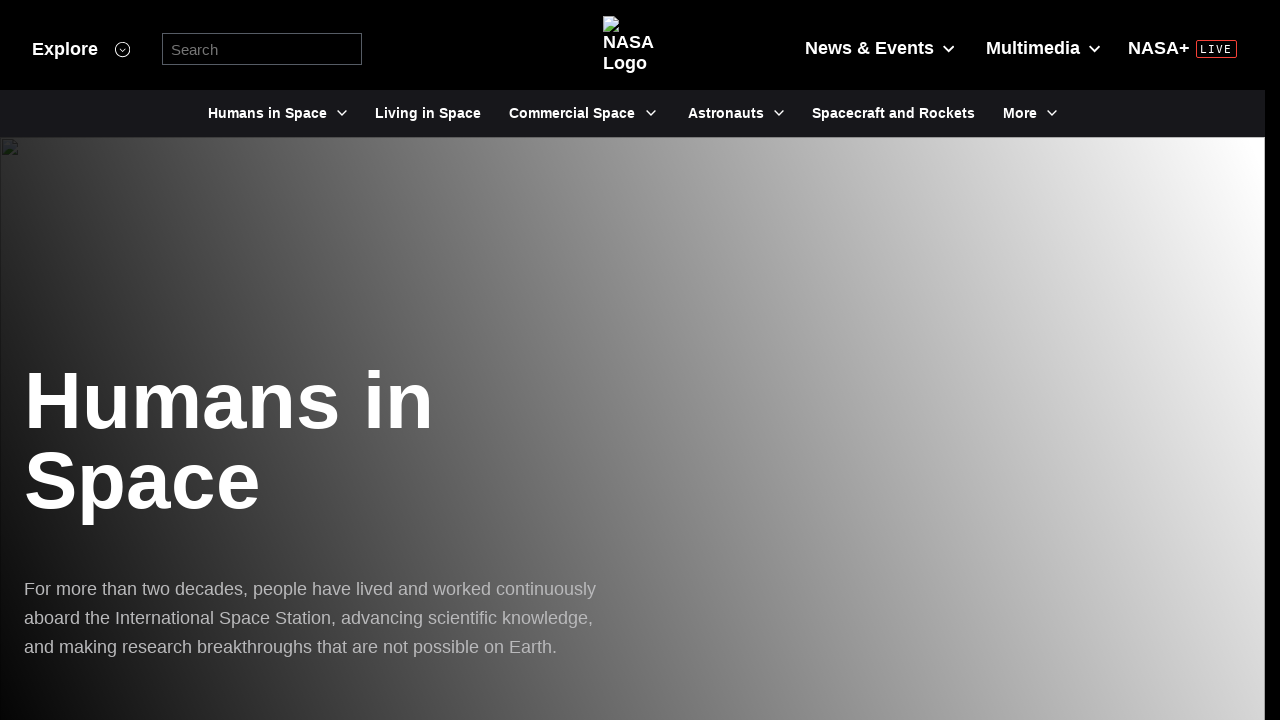

Retrieved current URL
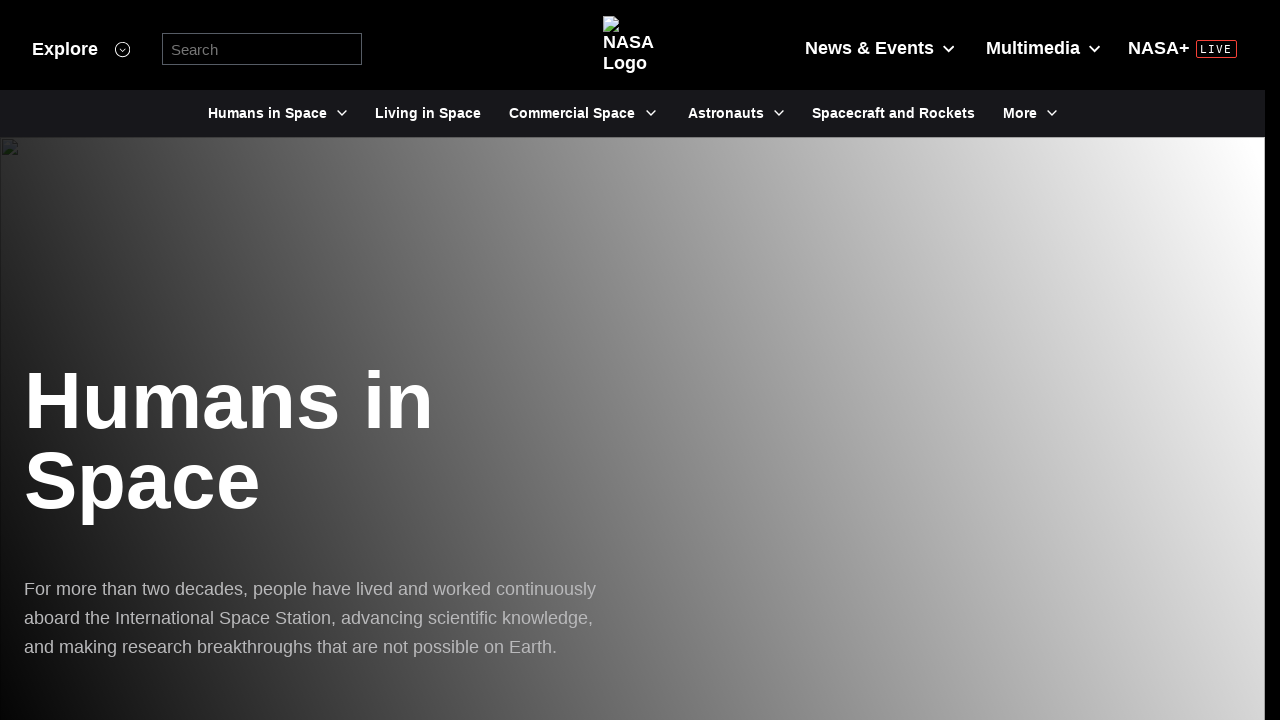

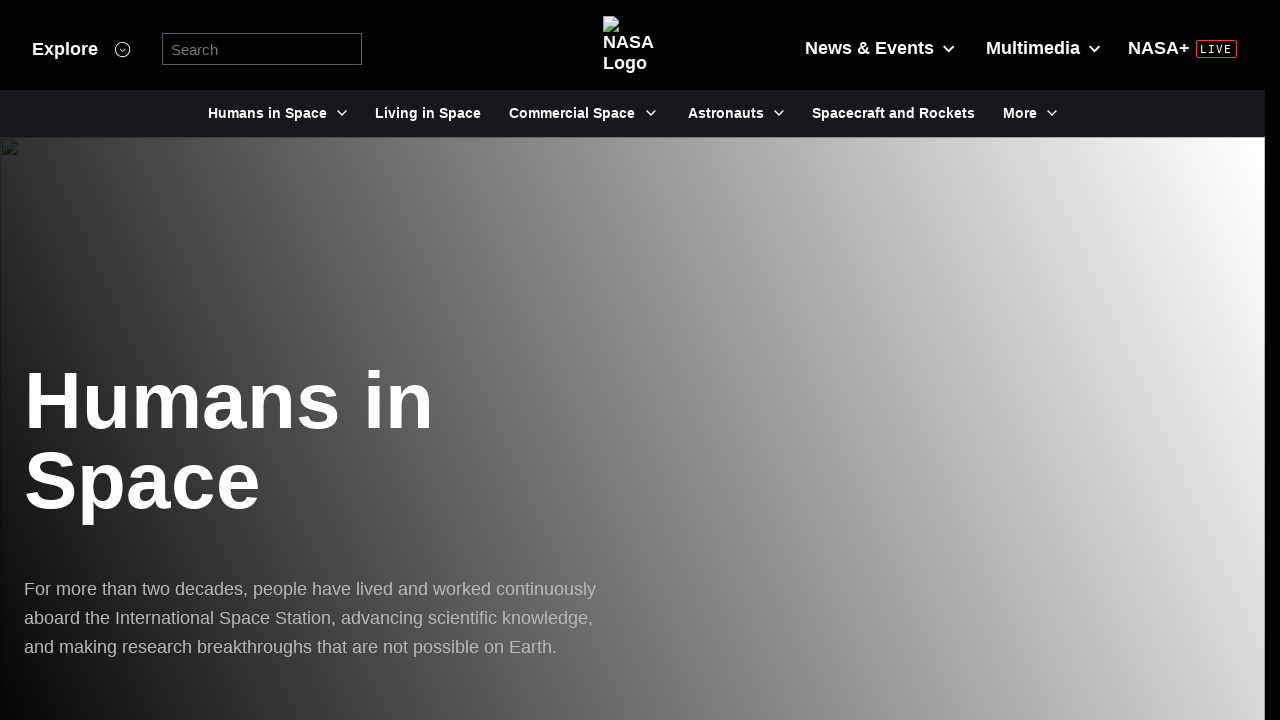